Tests adding a new task to the todo list and verifying it appears

Starting URL: https://todomvc.com/examples/react/dist/

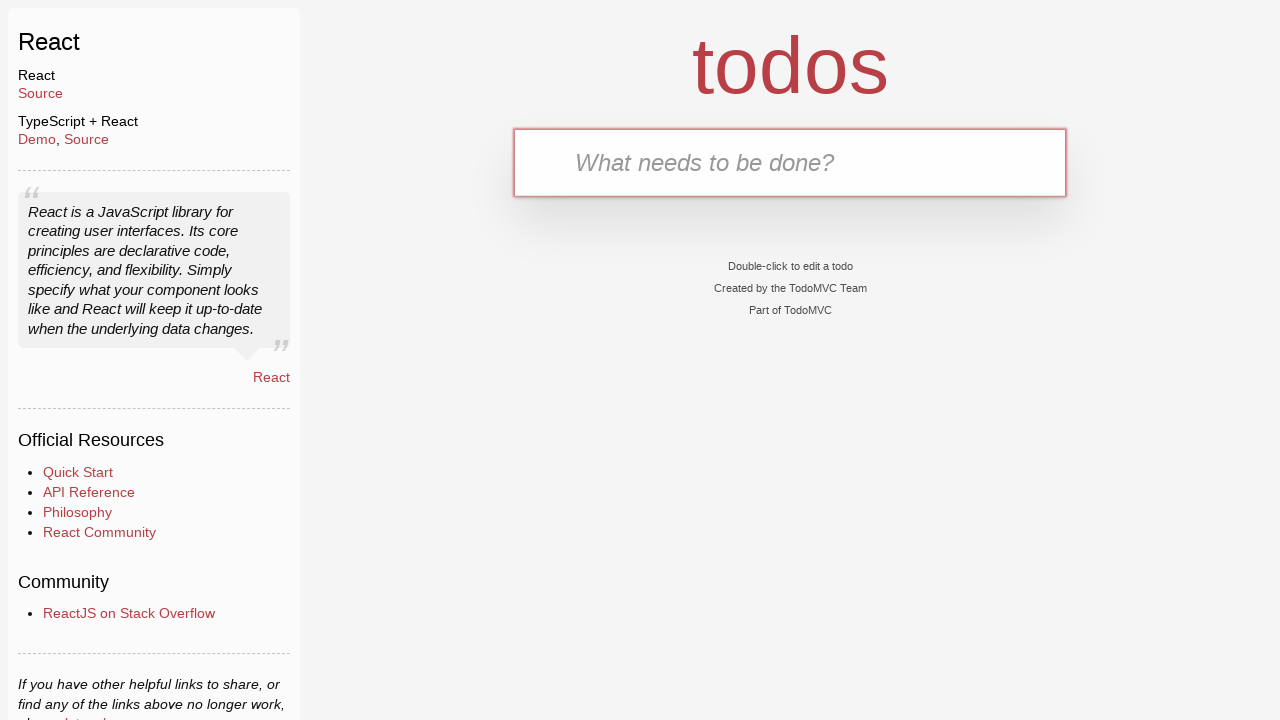

Filled new todo input field with 'Buy Milk' on .new-todo
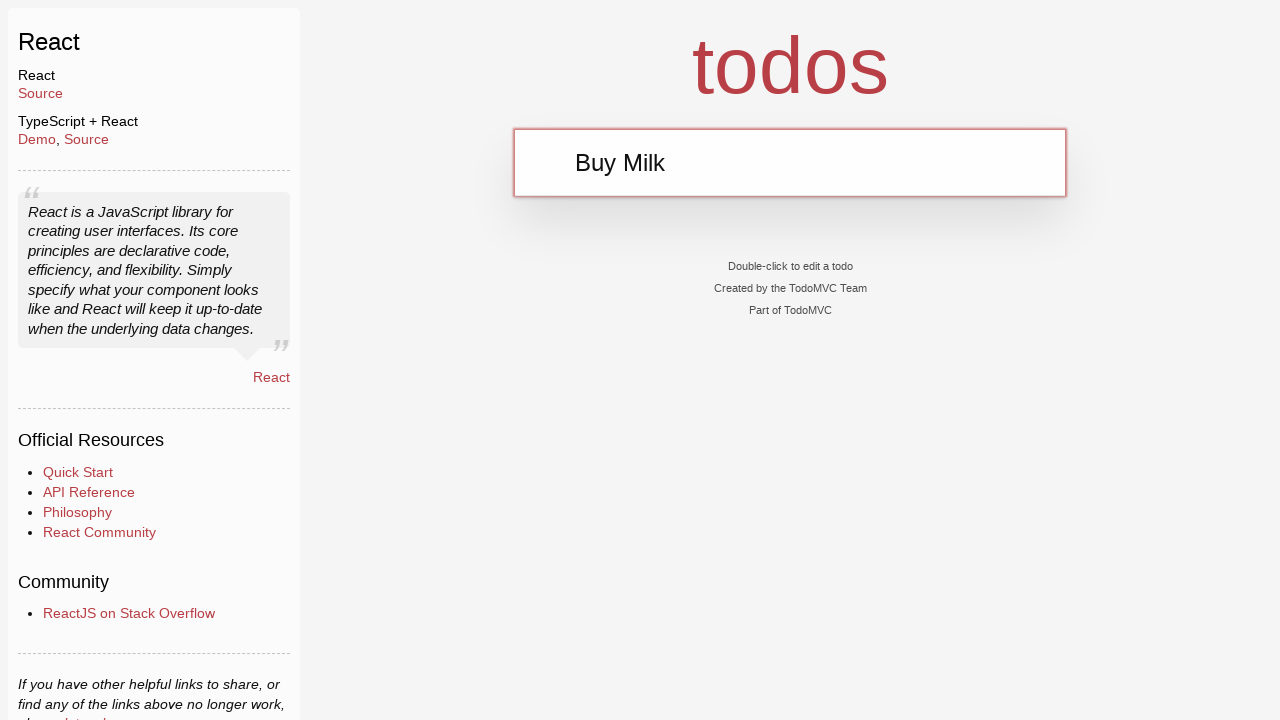

Pressed Enter to add the task on .new-todo
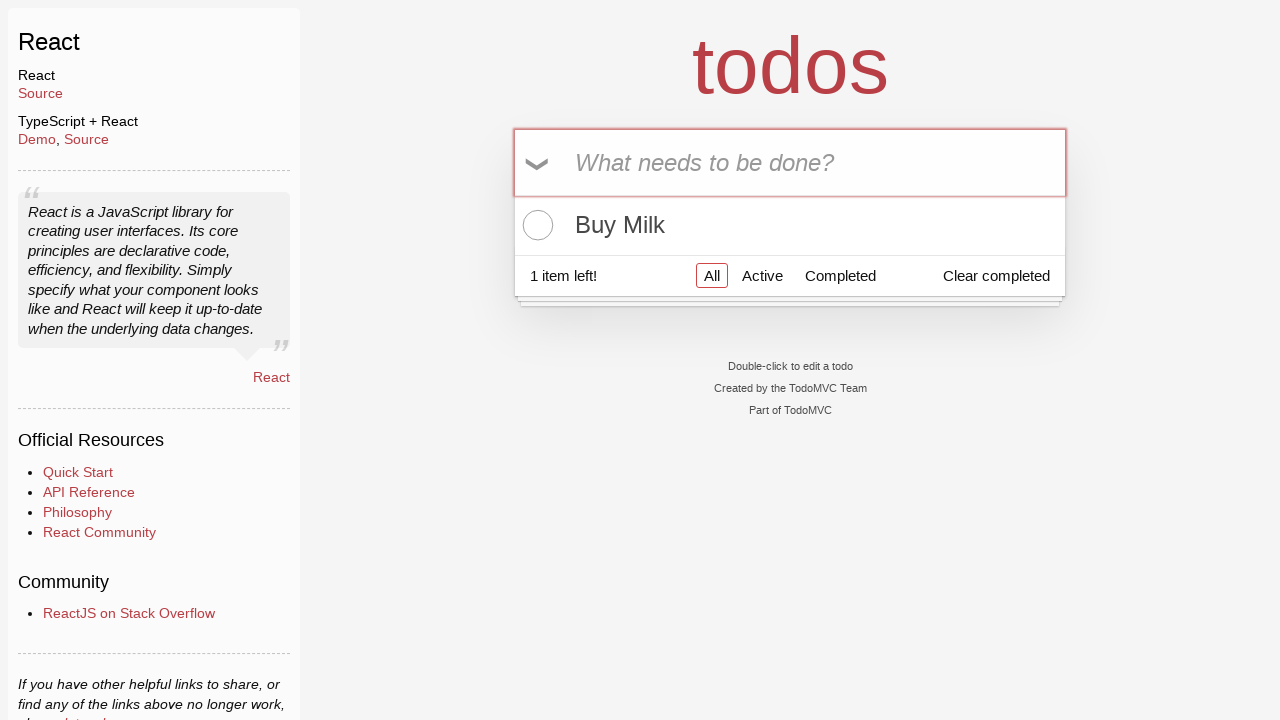

Verified 'Buy Milk' task appears in the todo list
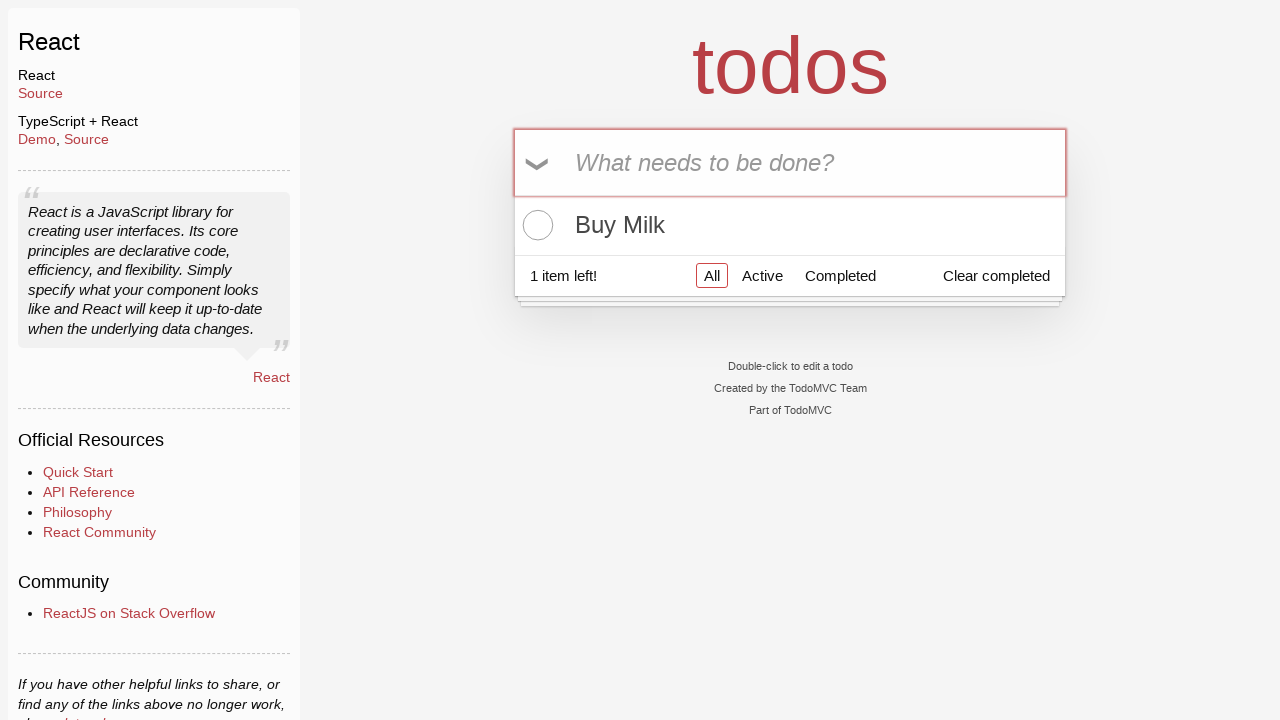

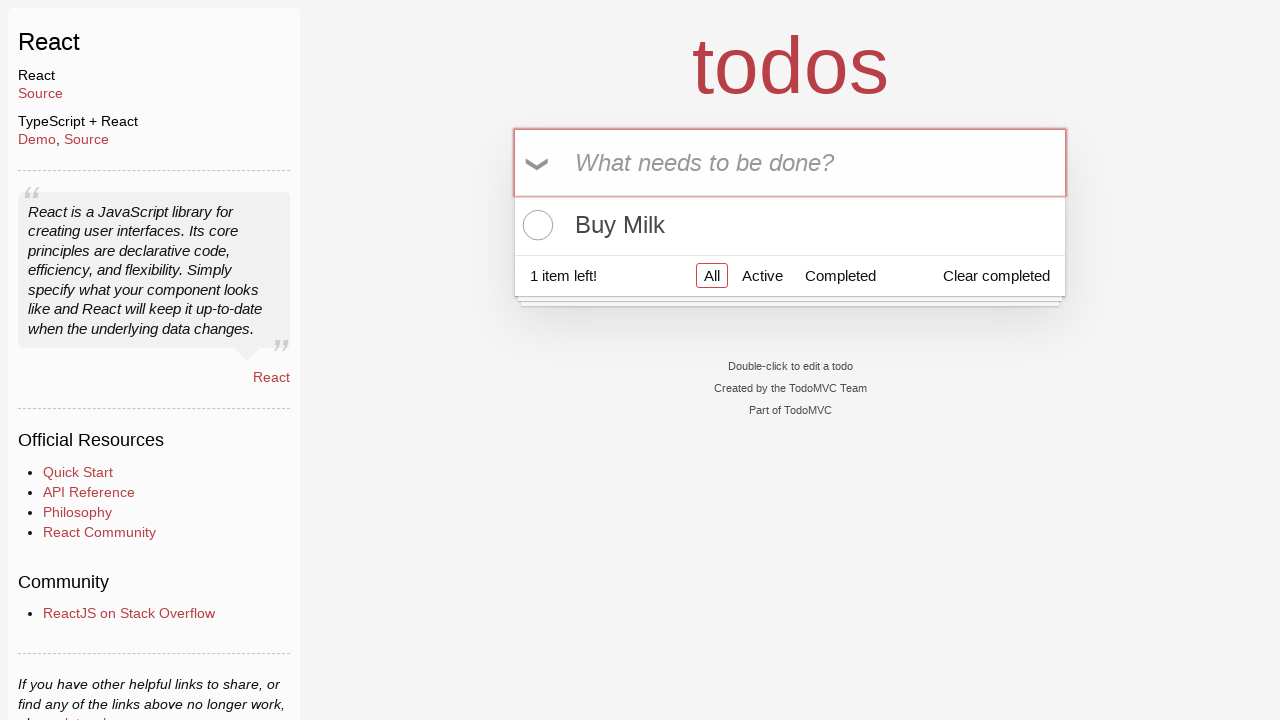